Tests filtering to display only completed items by clicking the Completed filter

Starting URL: https://demo.playwright.dev/todomvc

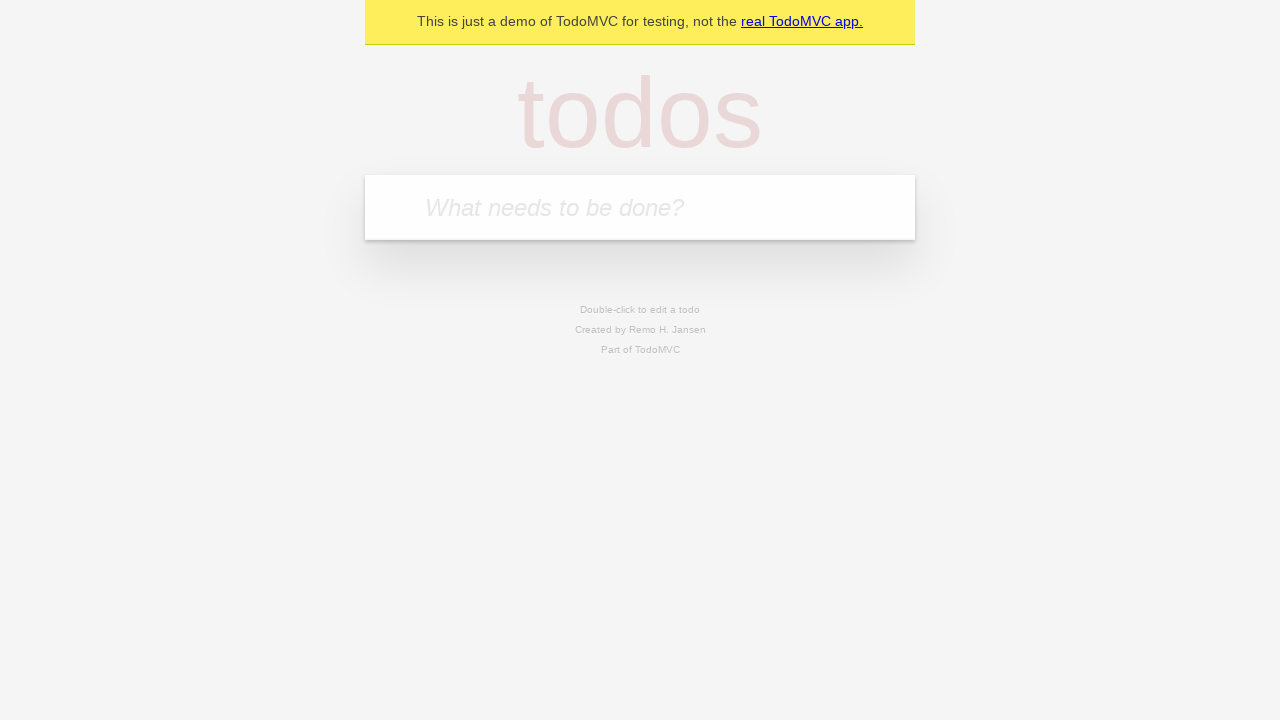

Filled new todo input with 'buy some cheese' on .new-todo
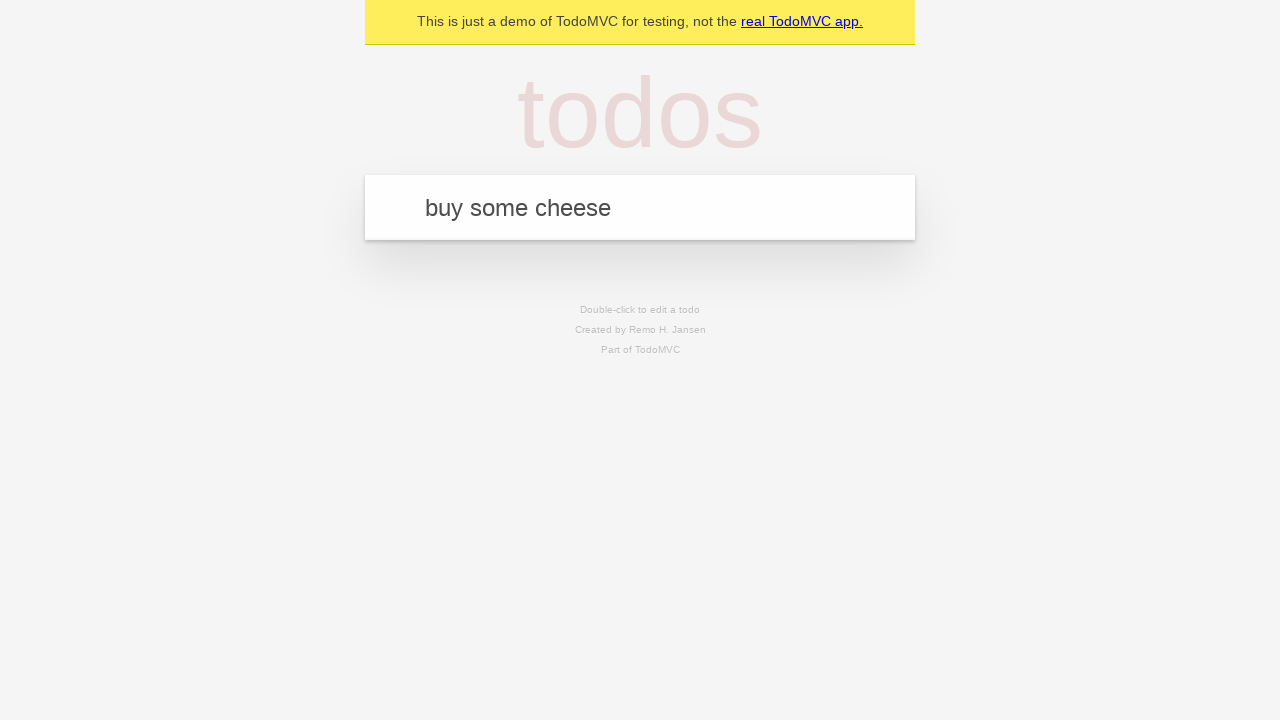

Pressed Enter to create first todo on .new-todo
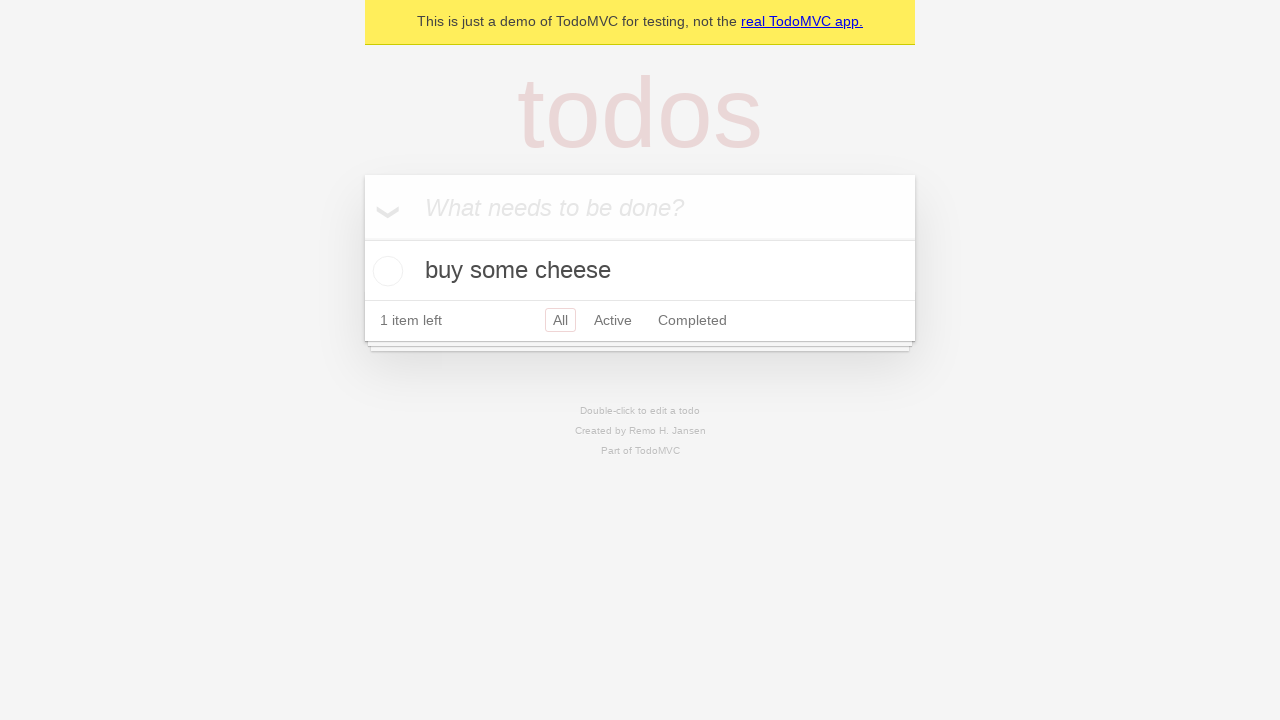

Filled new todo input with 'feed the cat' on .new-todo
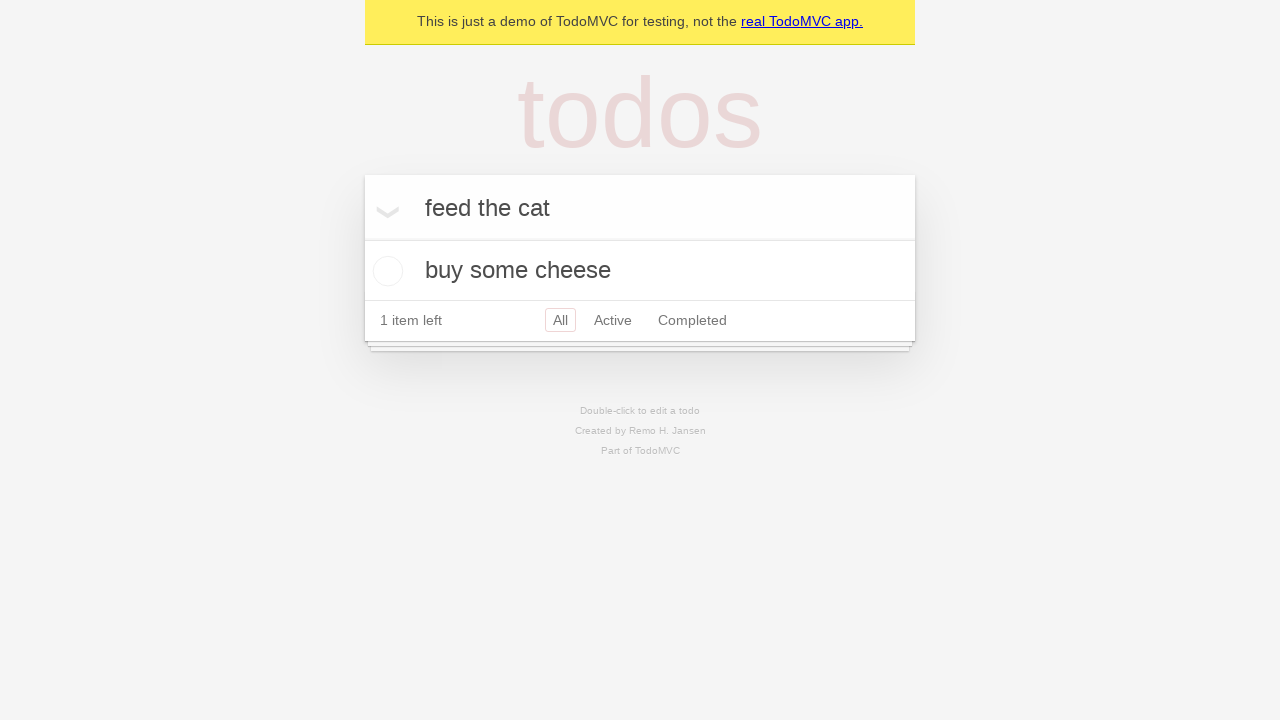

Pressed Enter to create second todo on .new-todo
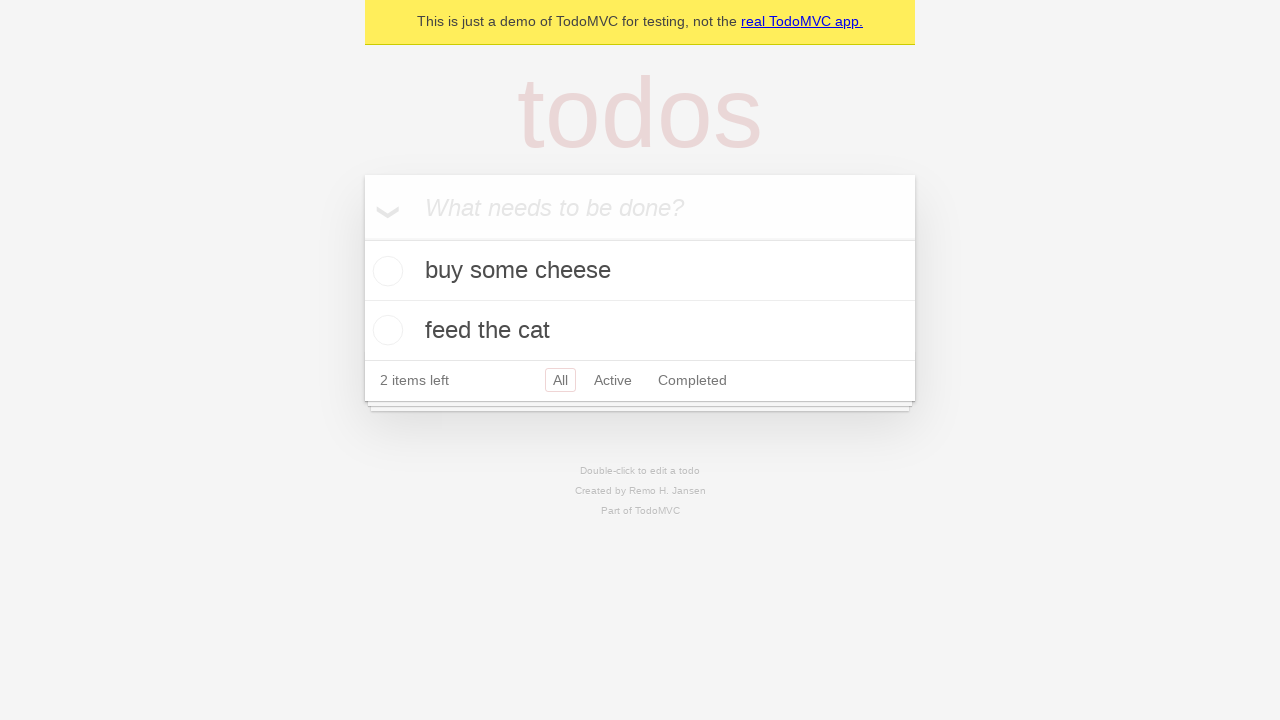

Filled new todo input with 'book a doctors appointment' on .new-todo
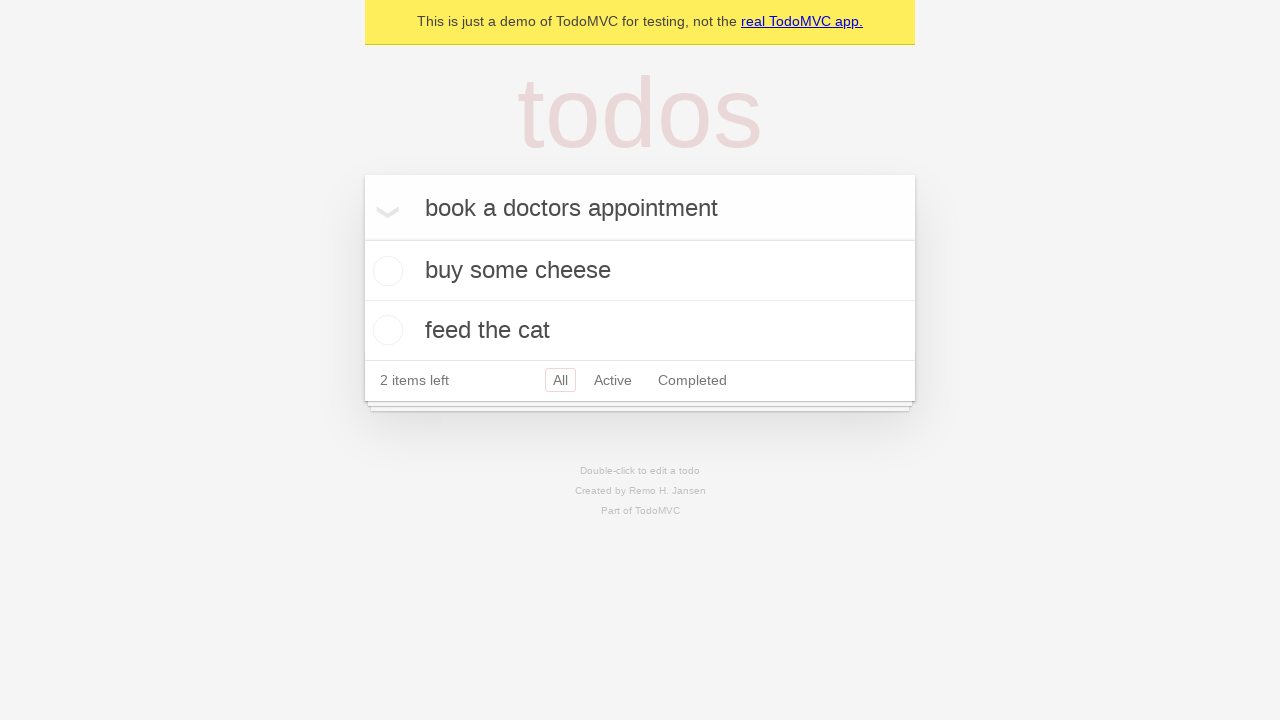

Pressed Enter to create third todo on .new-todo
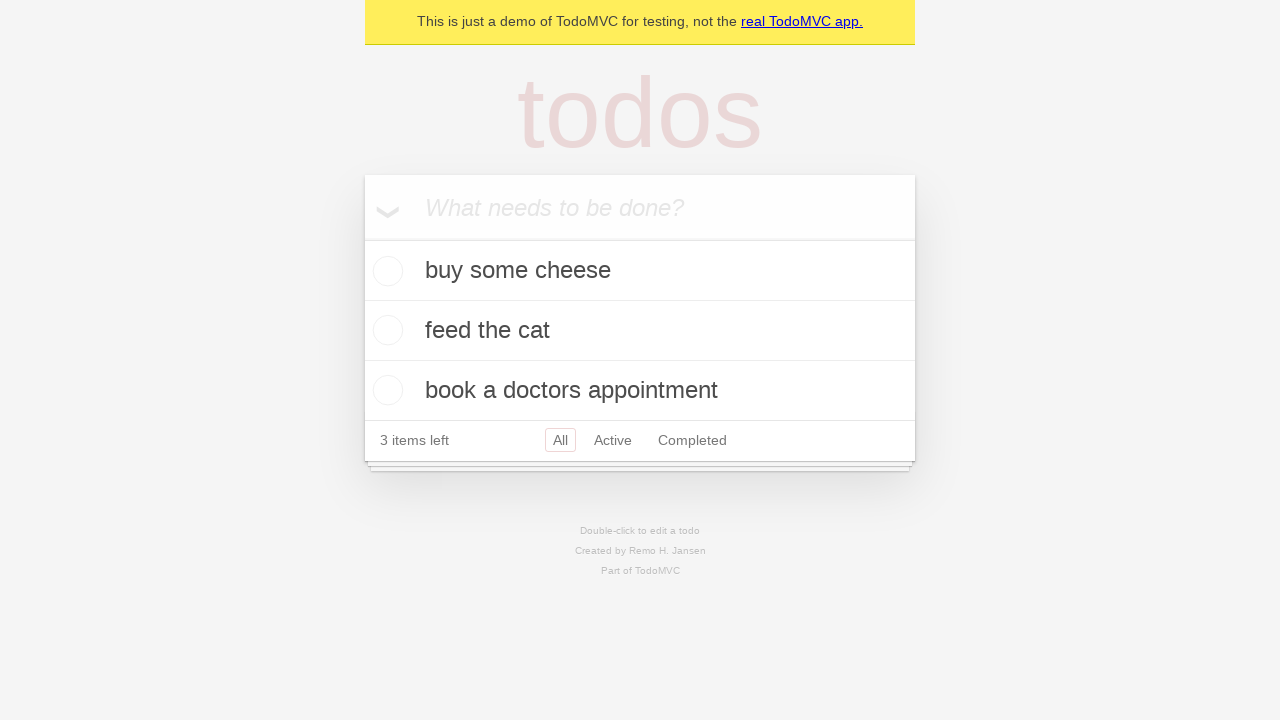

Waited for all three todo items to load
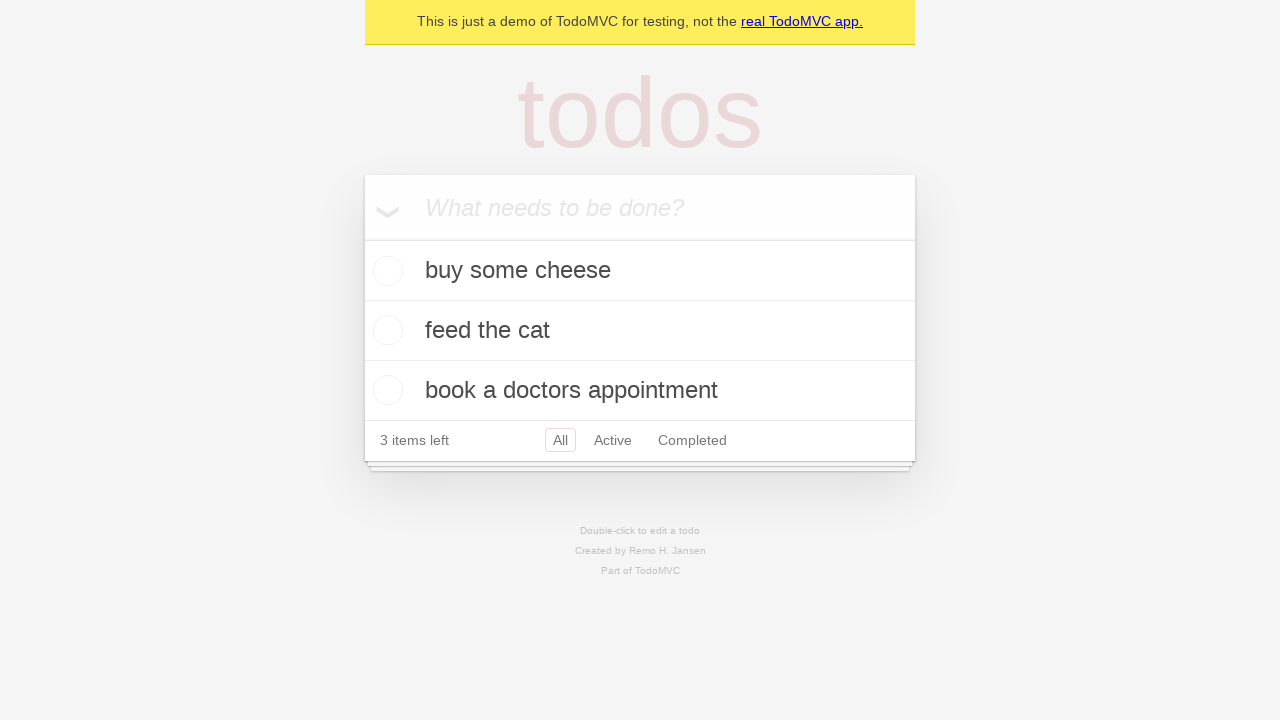

Checked the second todo item to mark it as completed at (385, 330) on .todo-list li .toggle >> nth=1
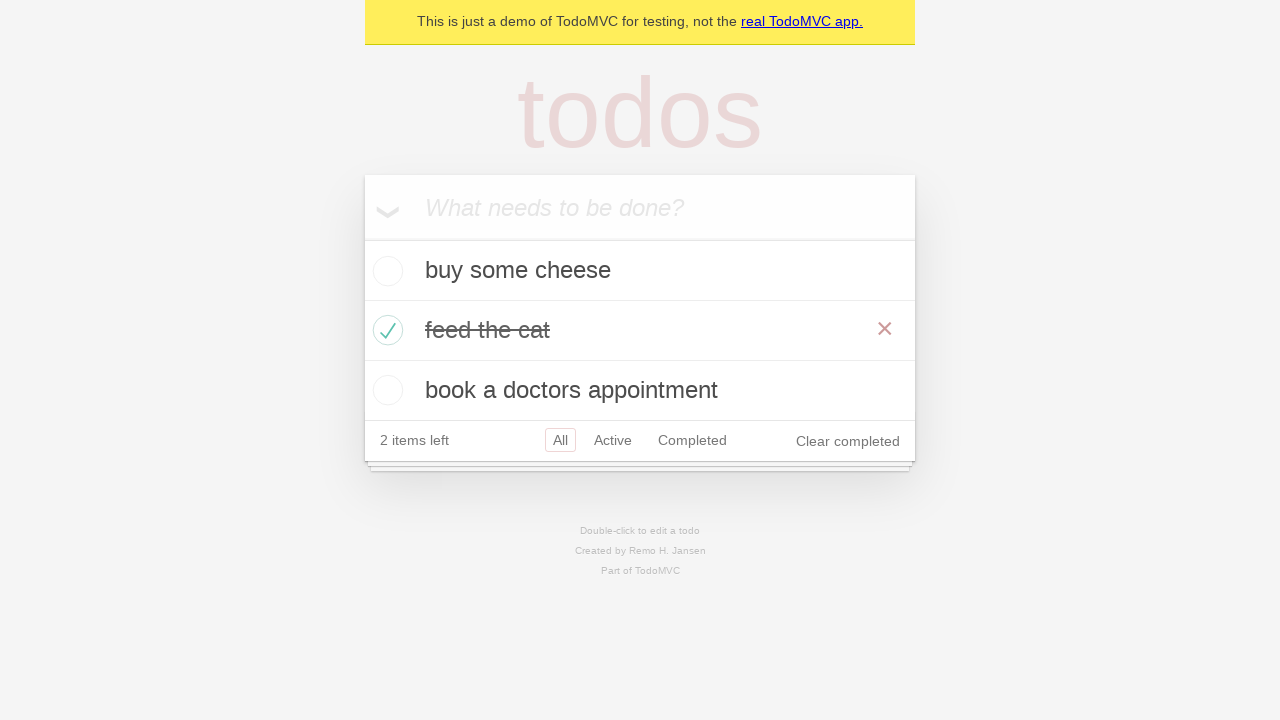

Clicked the Completed filter to display only completed items at (692, 440) on .filters >> text=Completed
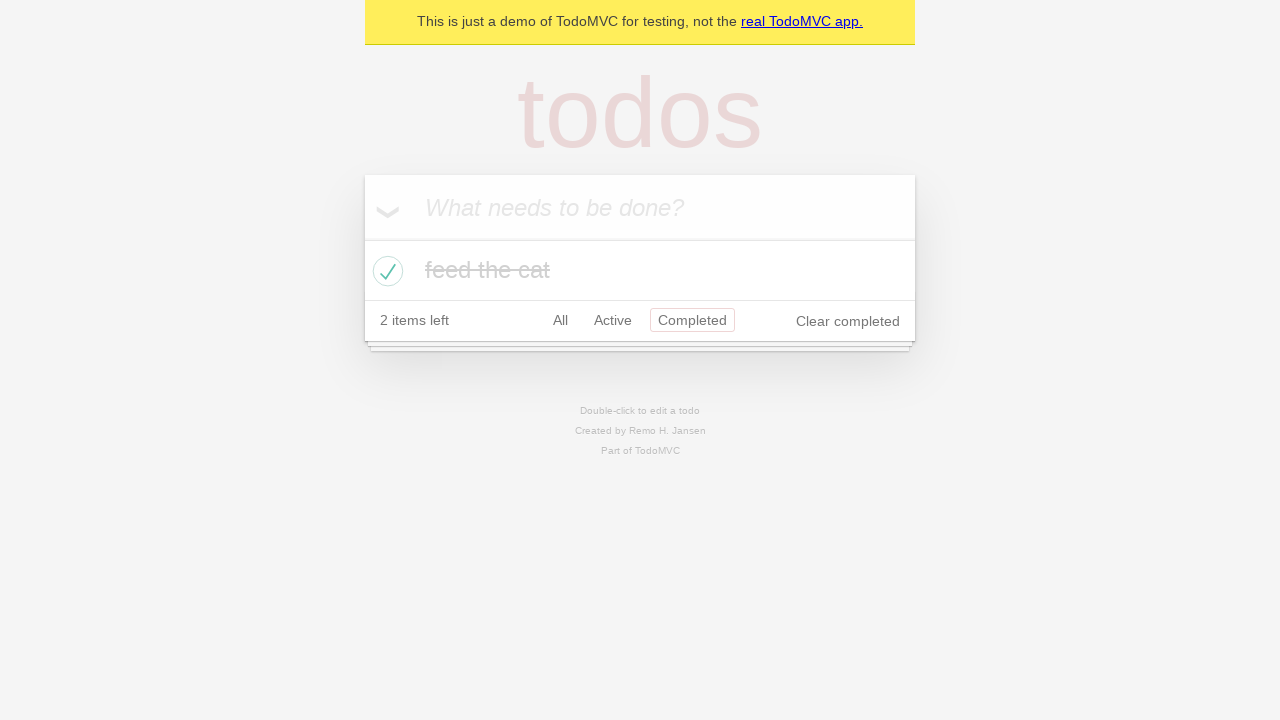

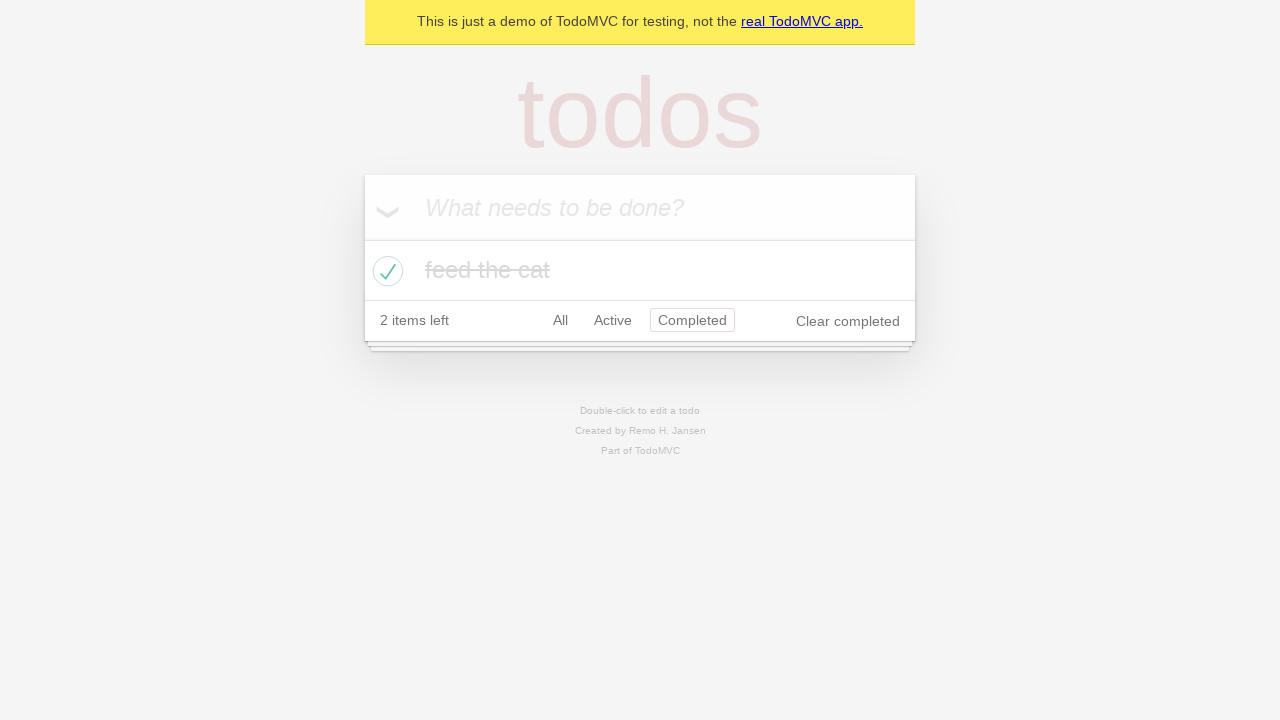